Tests handling of a simple JavaScript alert popup by clicking a button to trigger the alert and then accepting it

Starting URL: https://demo.automationtesting.in/Alerts.html

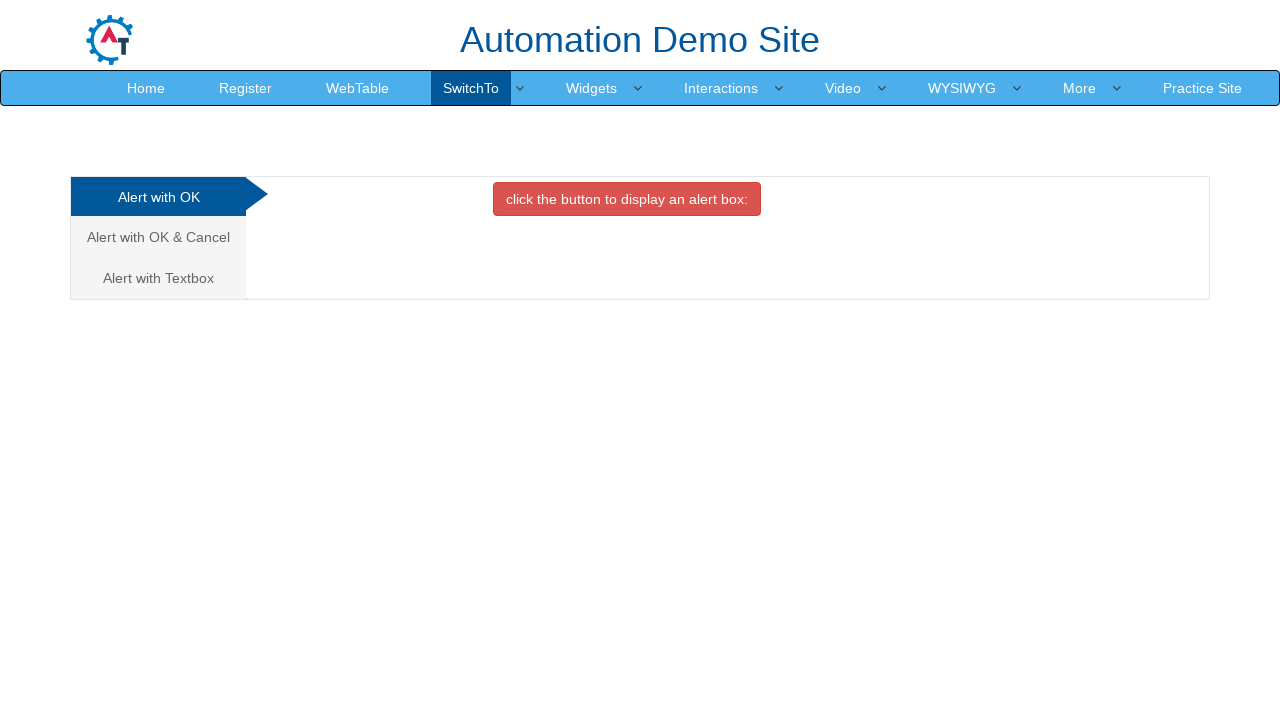

Clicked button to trigger JavaScript alert at (627, 199) on button.btn.btn-danger
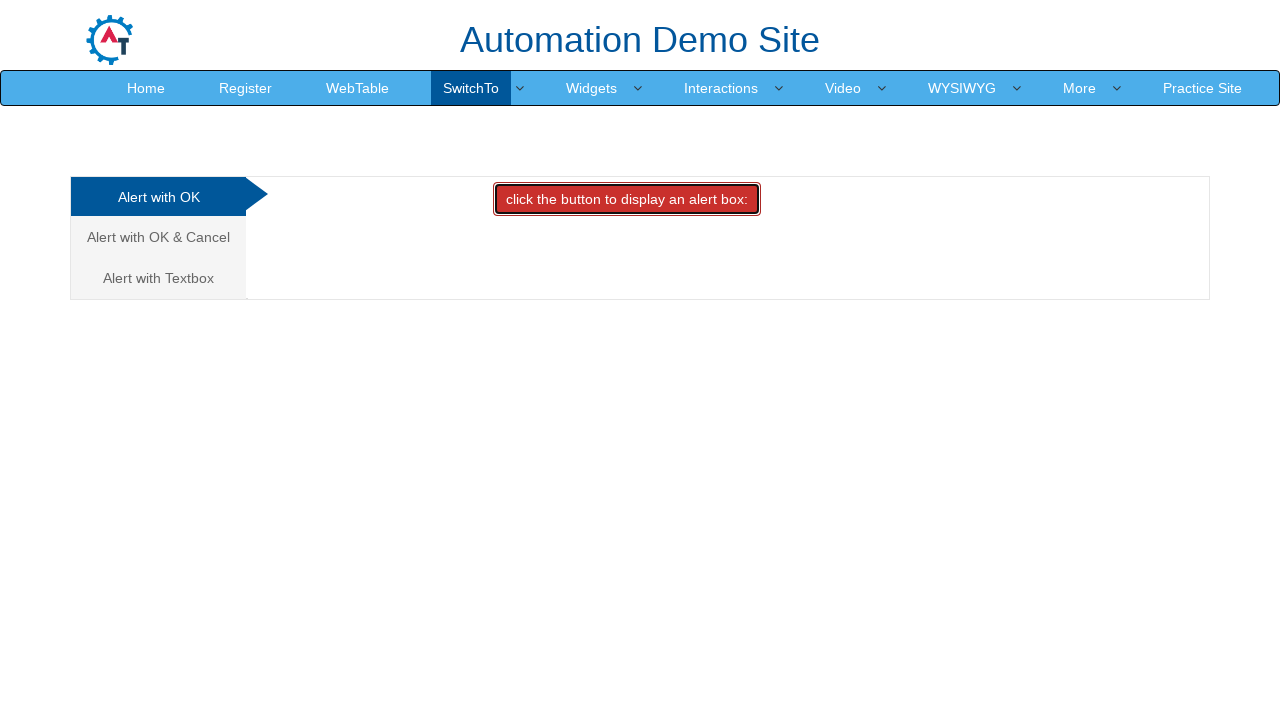

Set up dialog handler to accept alert
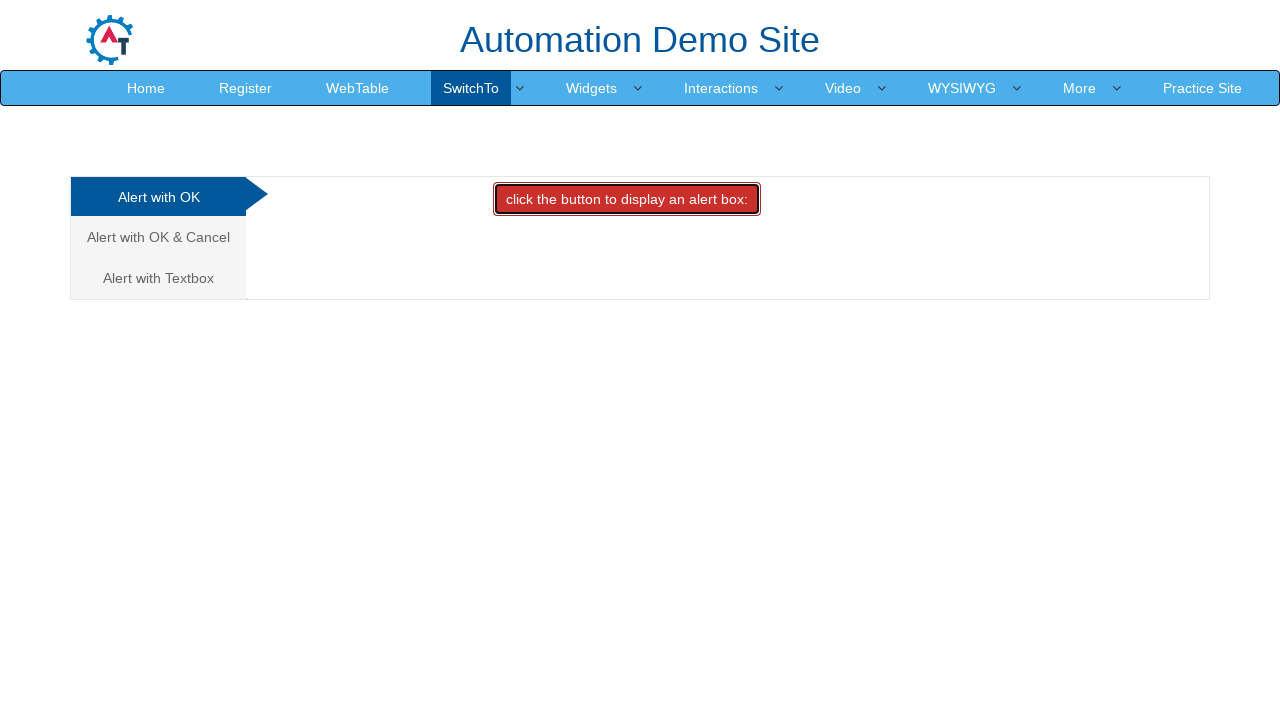

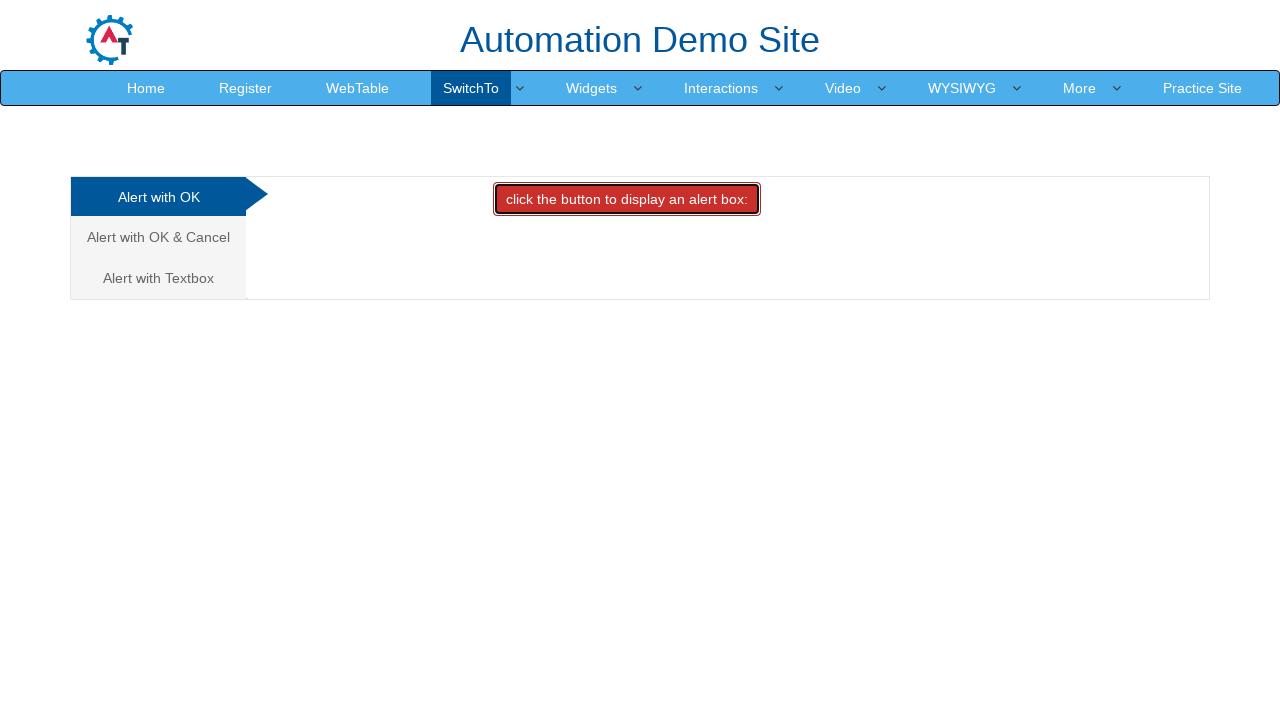